Locates an element using CSS selector with child combinator to find an element with class 'amazing' inside a div with specific id

Starting URL: https://kristinek.github.io/site/examples/locators

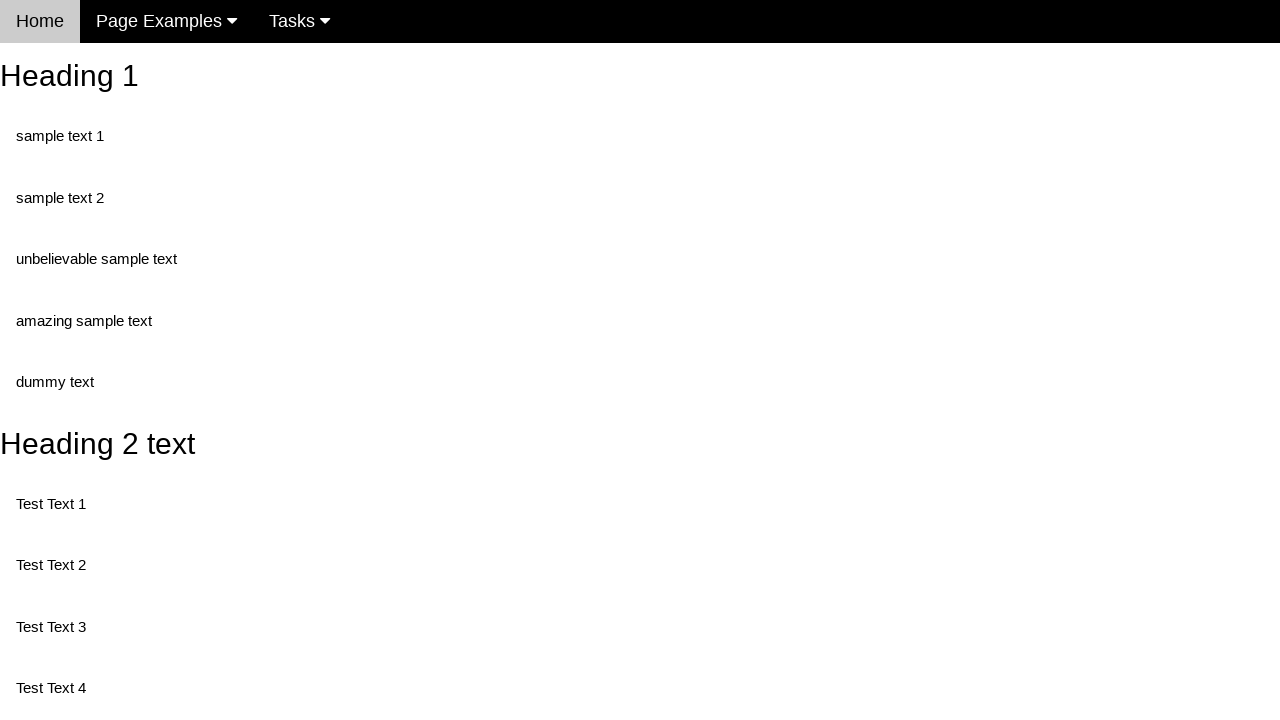

Navigated to locators example page
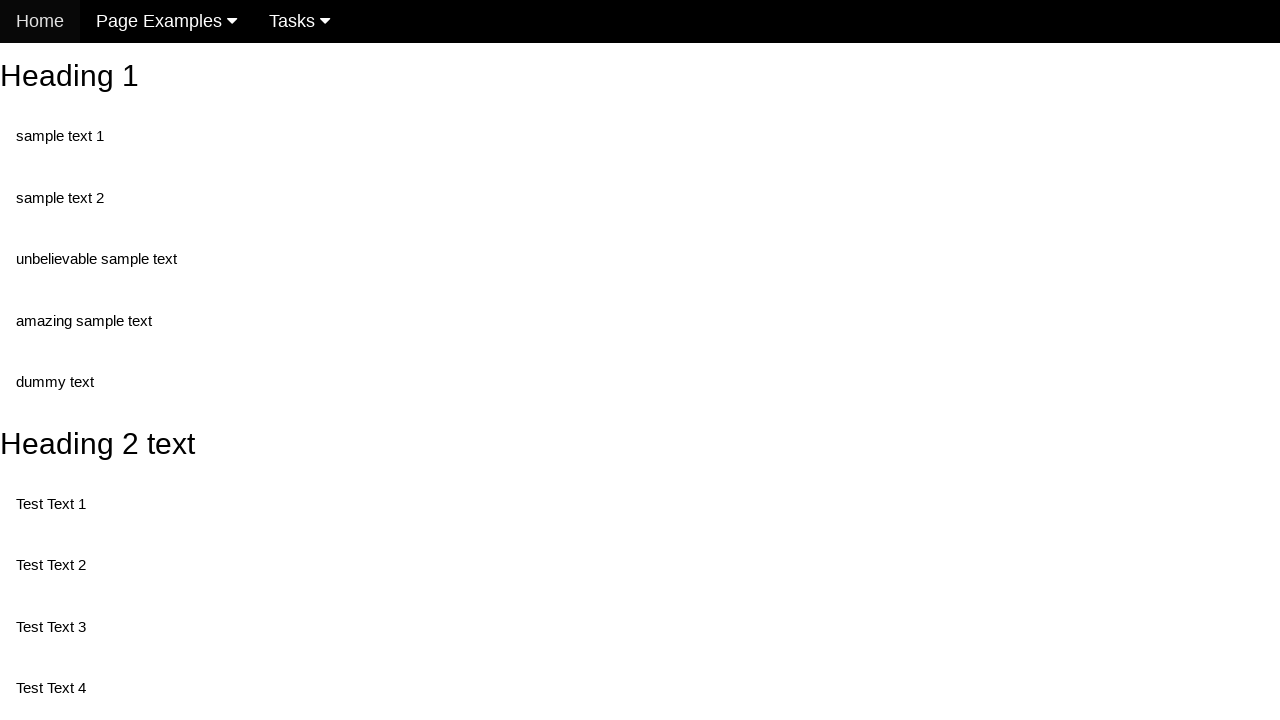

Located element with class 'amazing' inside div with id 'nonStandartText' using CSS child combinator selector
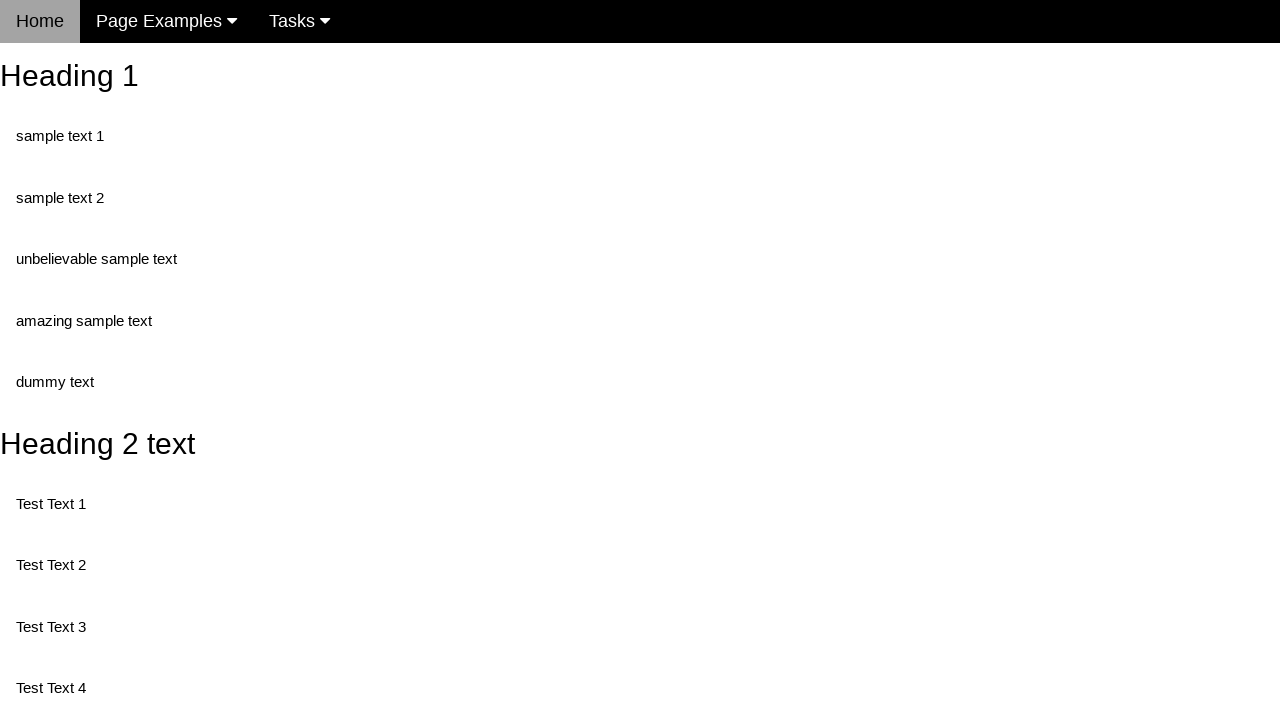

Element with class 'amazing' is now visible and ready
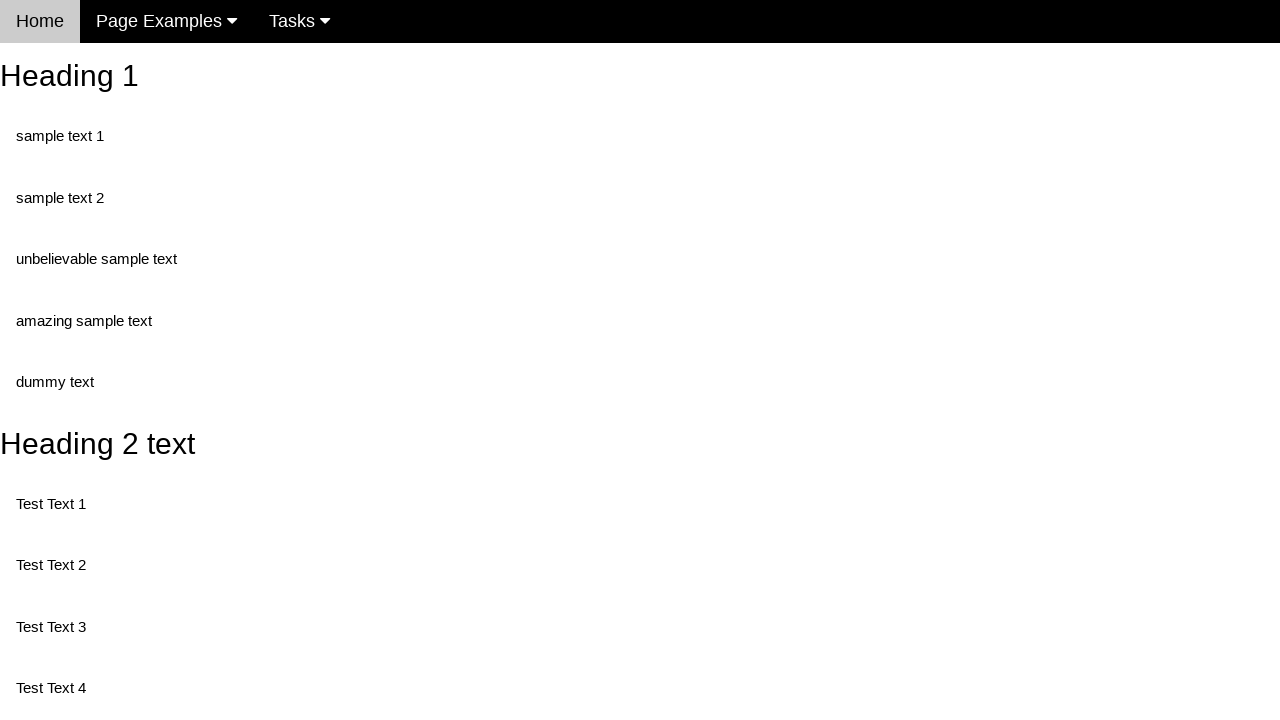

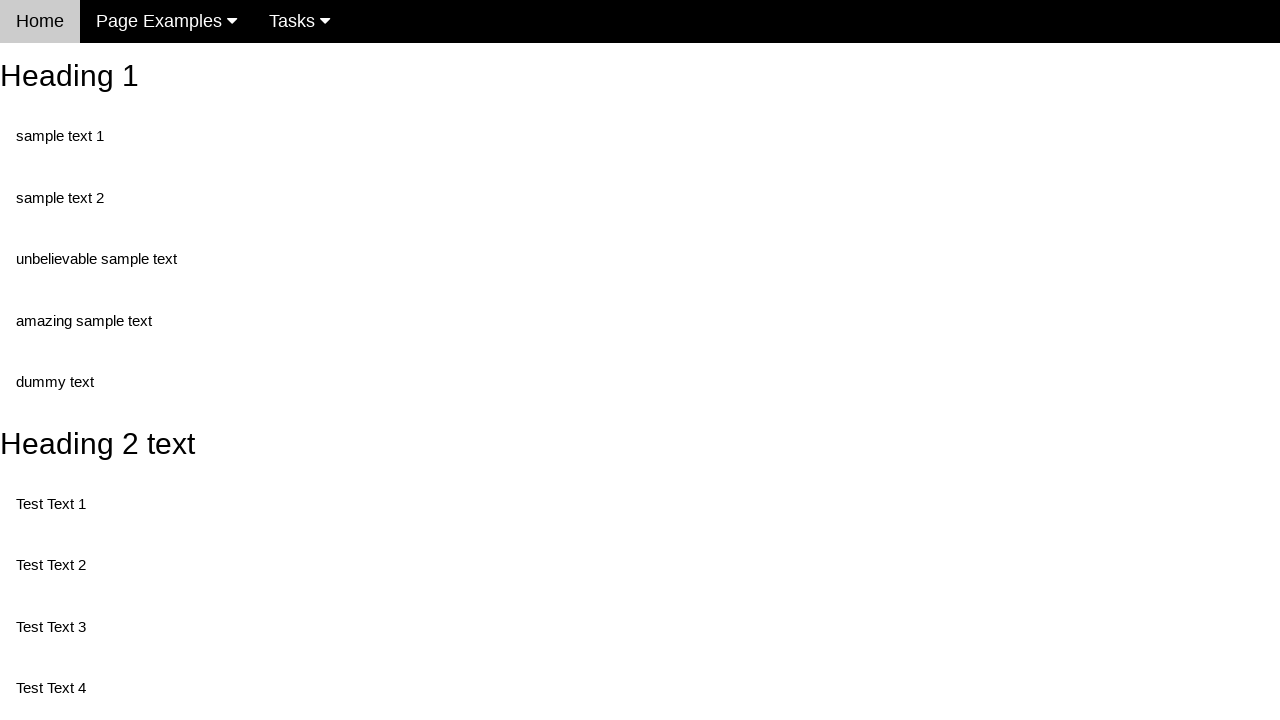